Tests click-and-hold block selection by dragging from the first element to the eighth element in a jQuery selectable list, then verifies 8 items are selected.

Starting URL: https://automationfc.github.io/jquery-selectable/

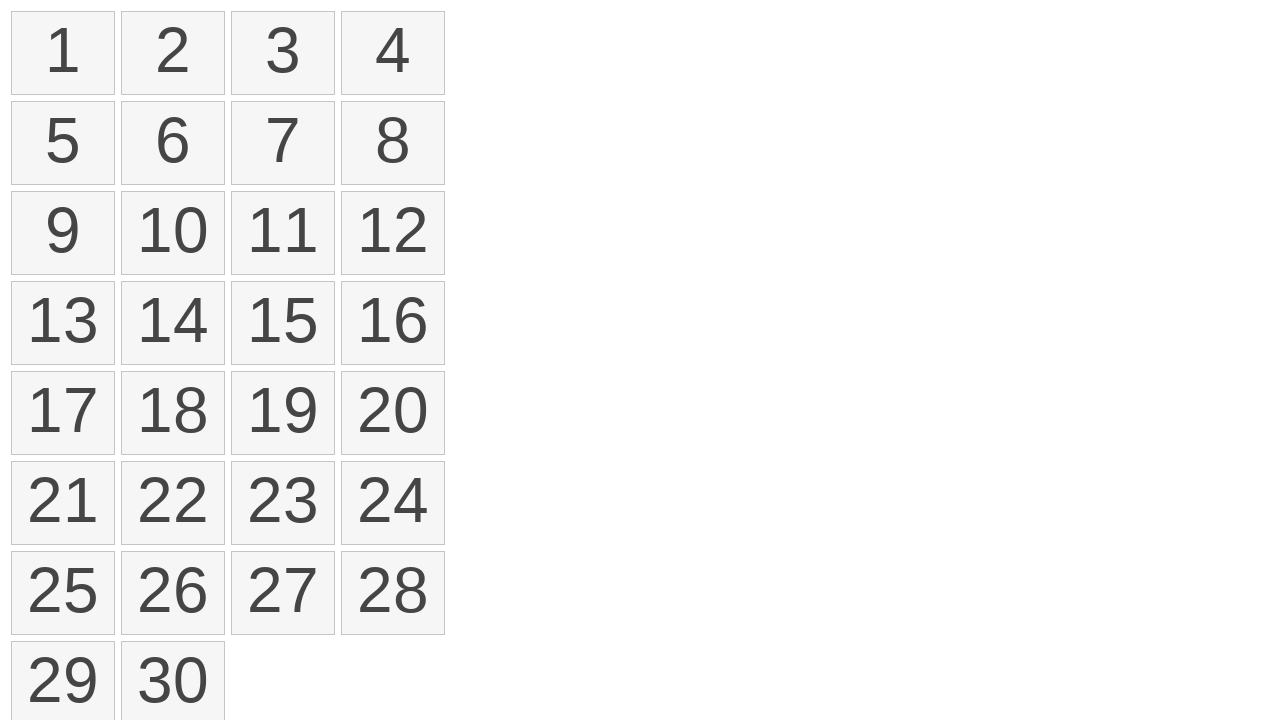

Waited for selectable list items to load
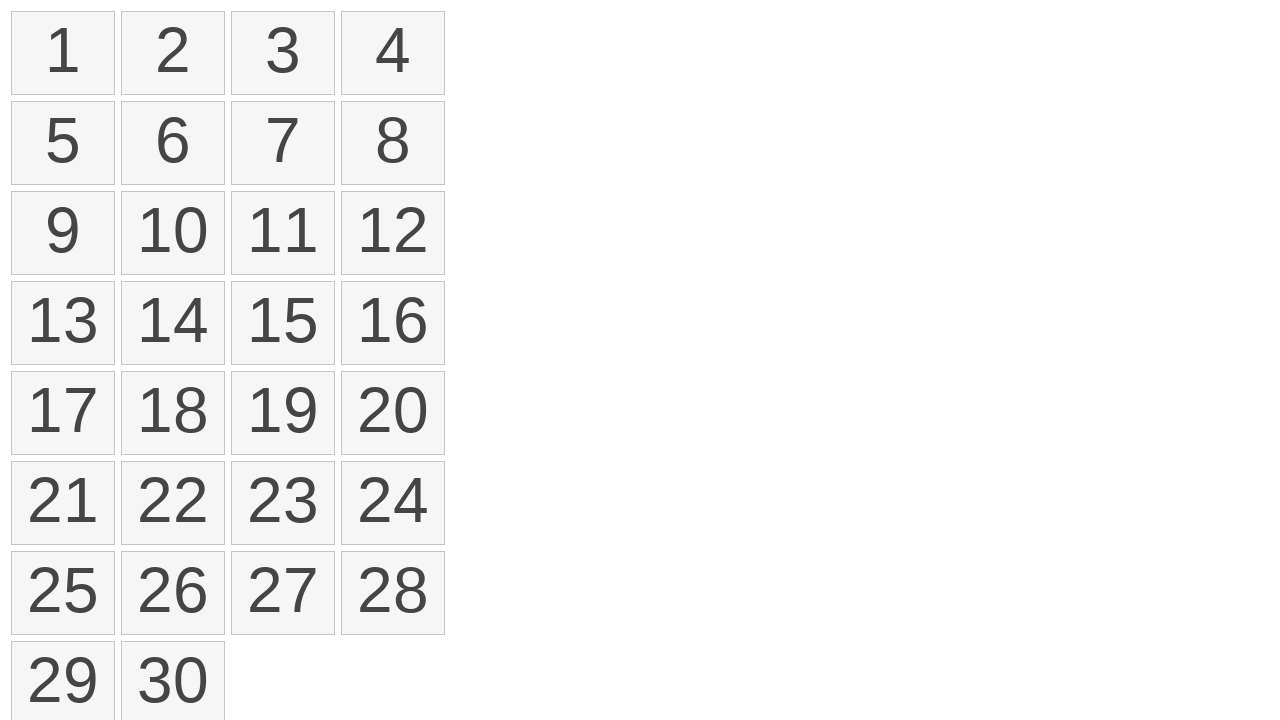

Located first item in selectable list
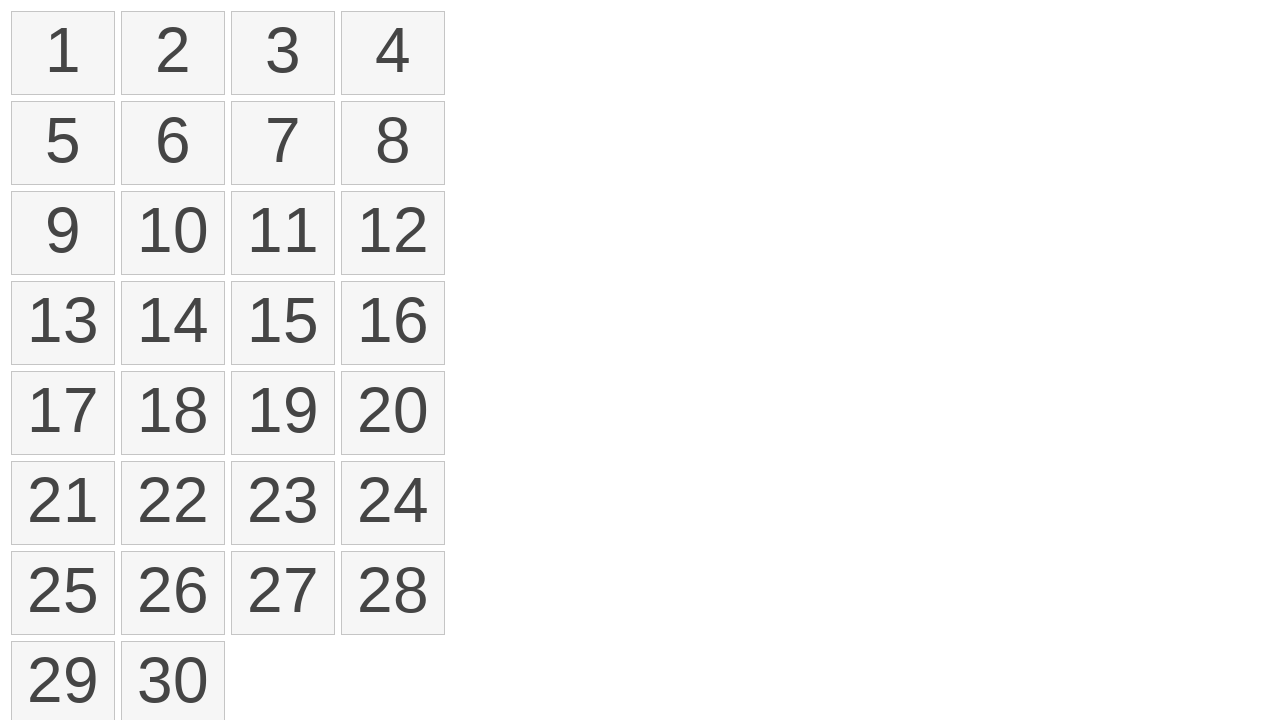

Located eighth item in selectable list
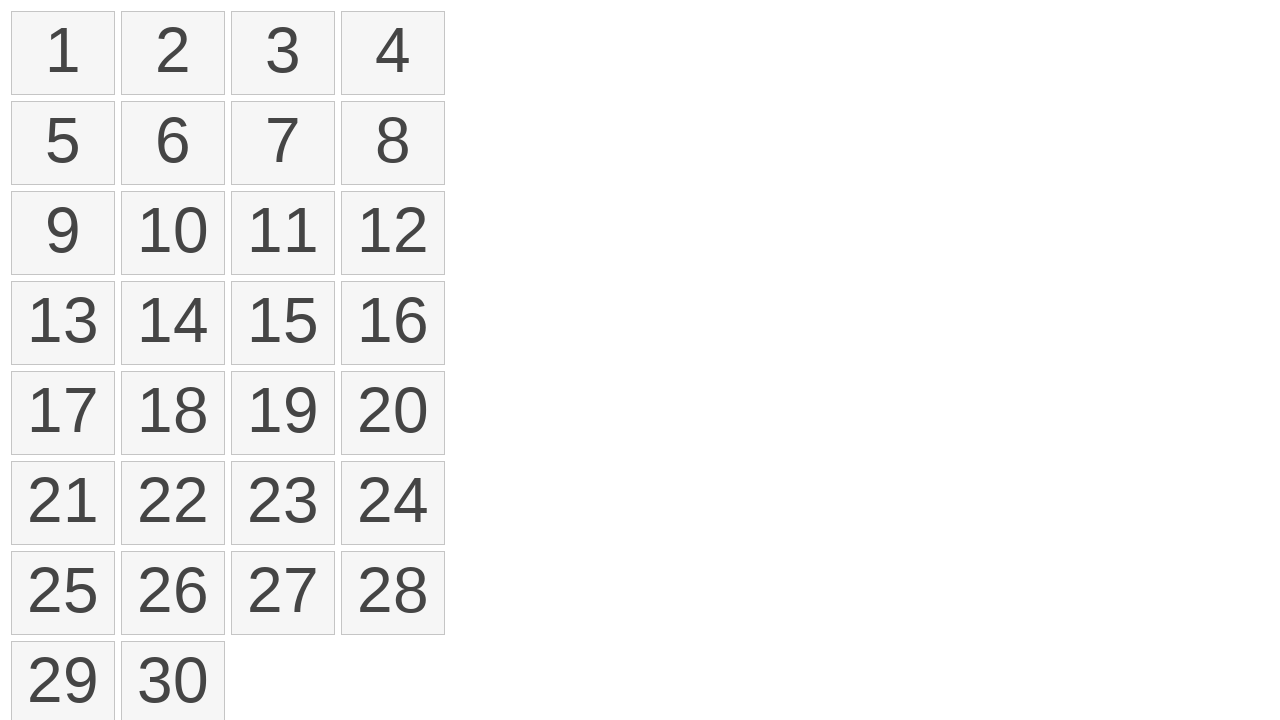

Dragged from first item to eighth item to select range at (393, 143)
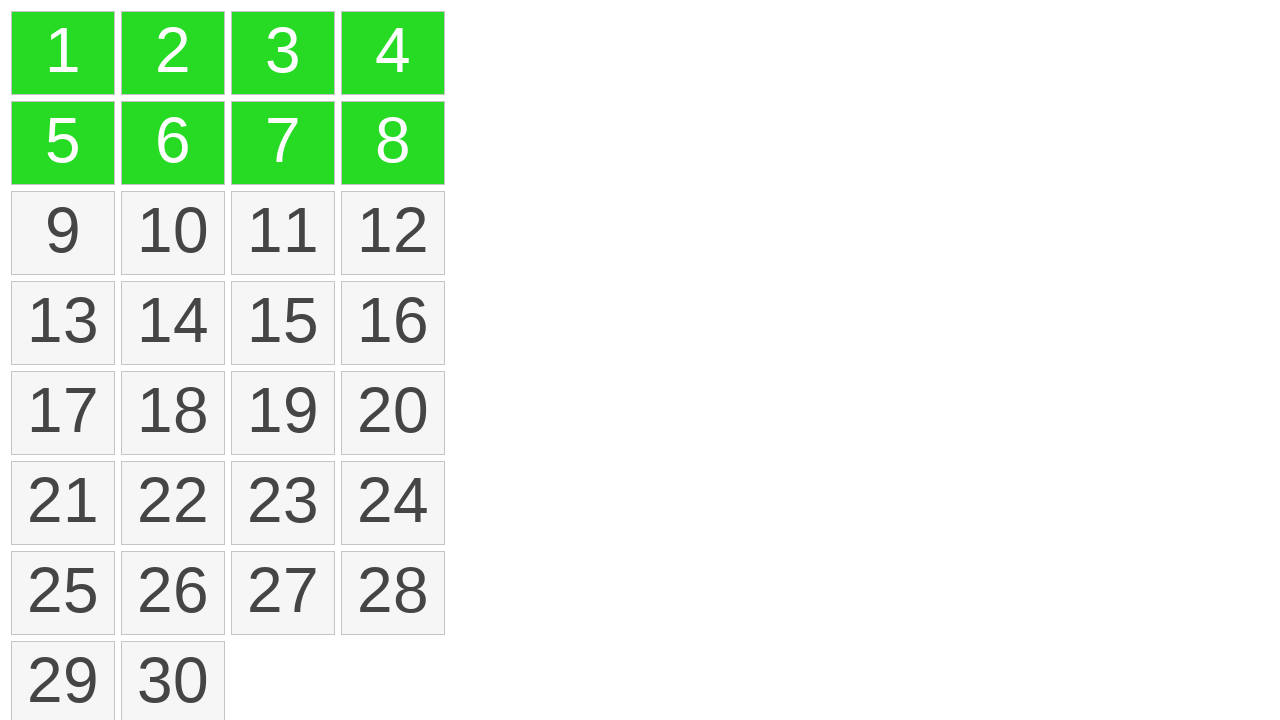

Waited for selection to register
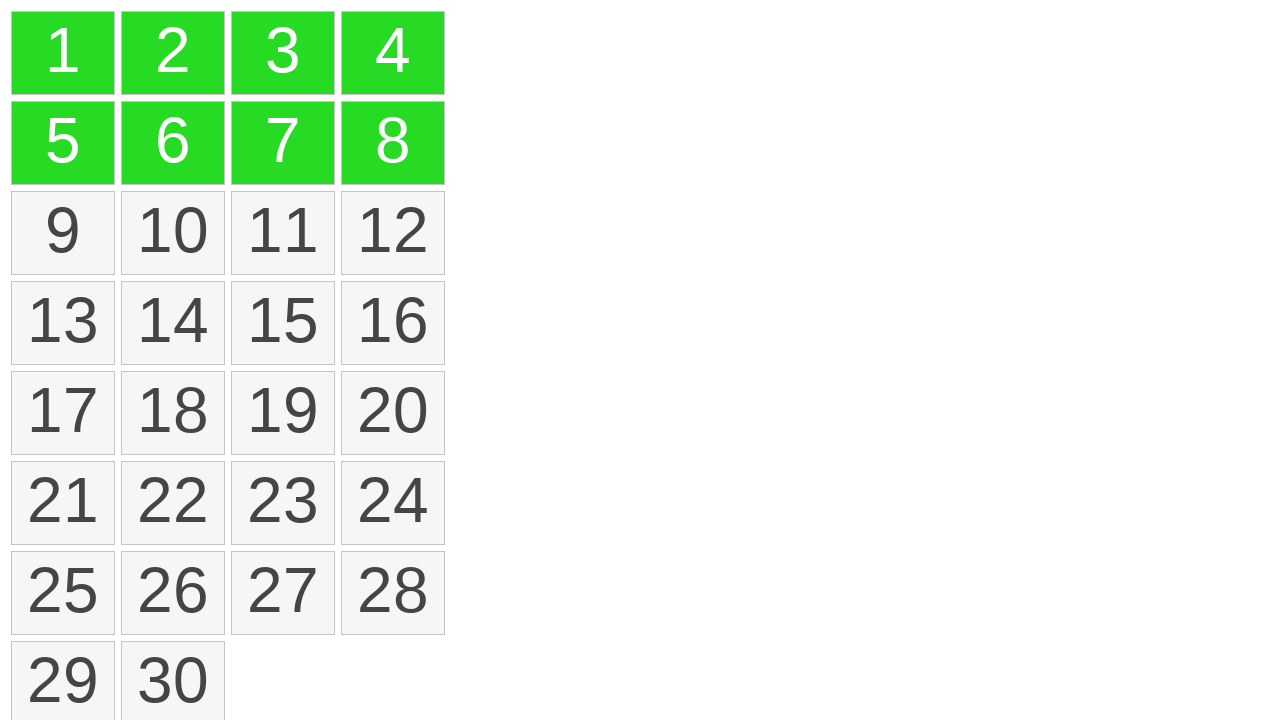

Located all selected items in the list
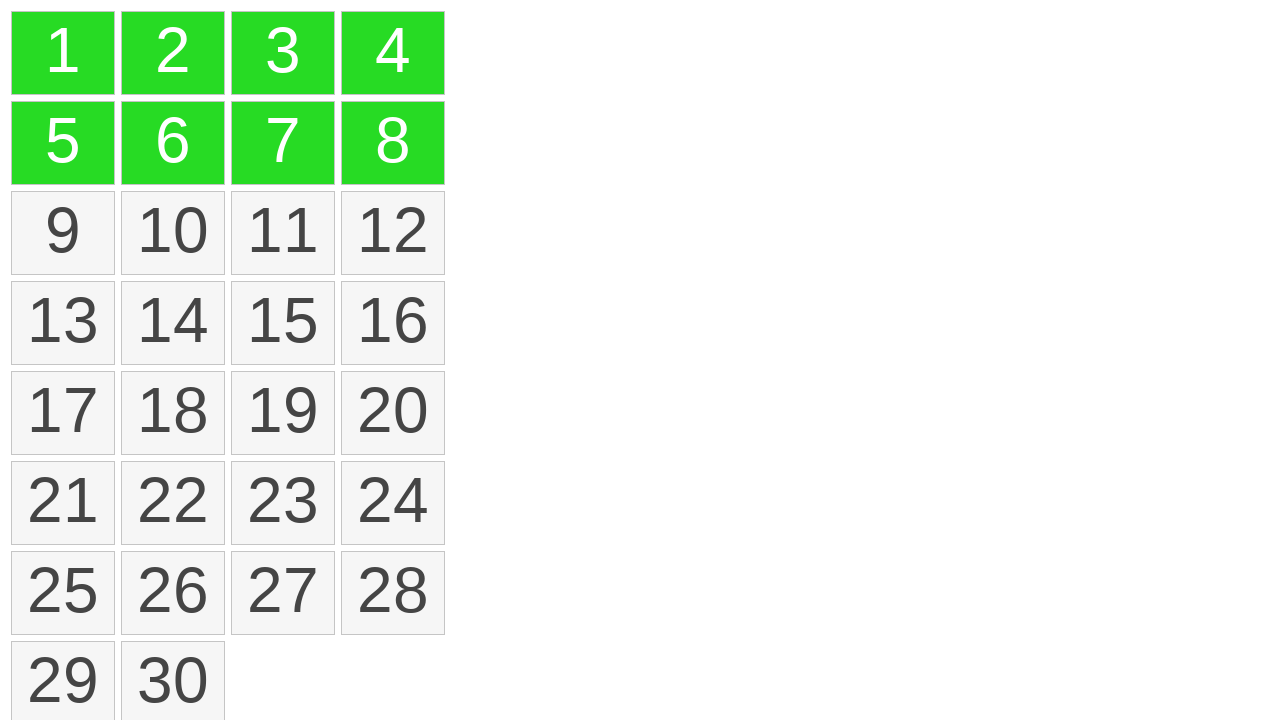

Verified that exactly 8 items are selected
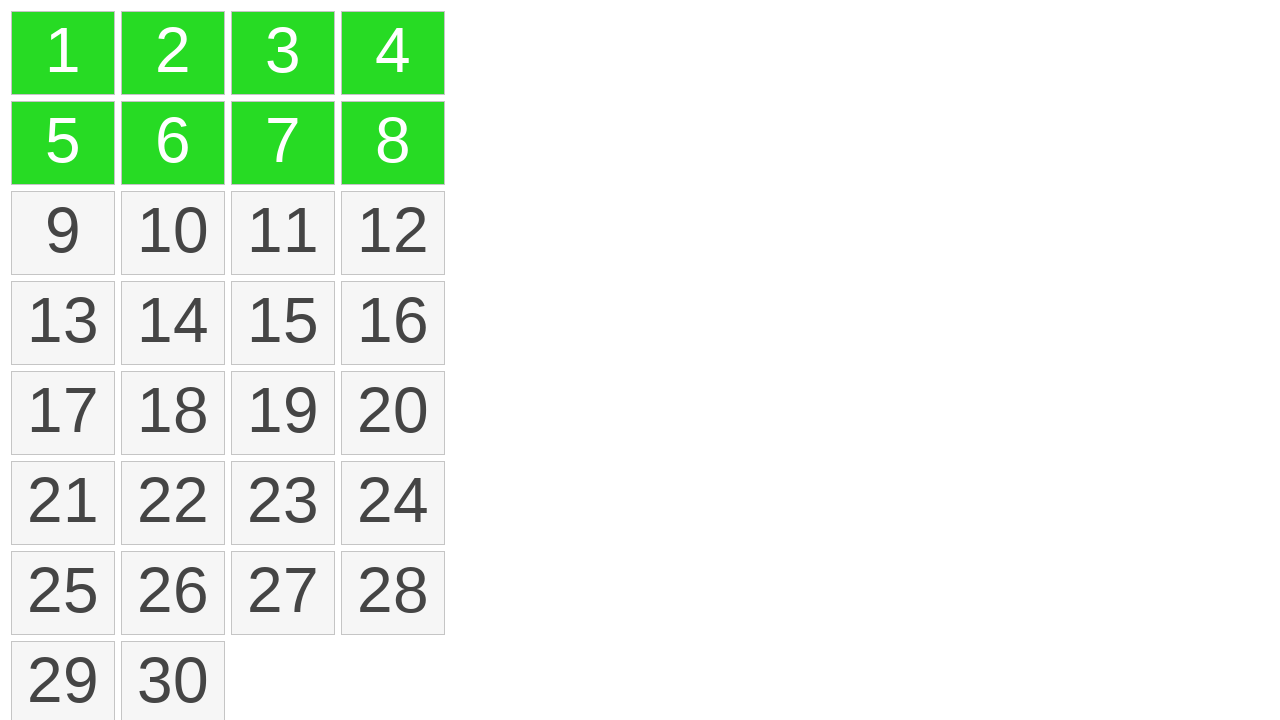

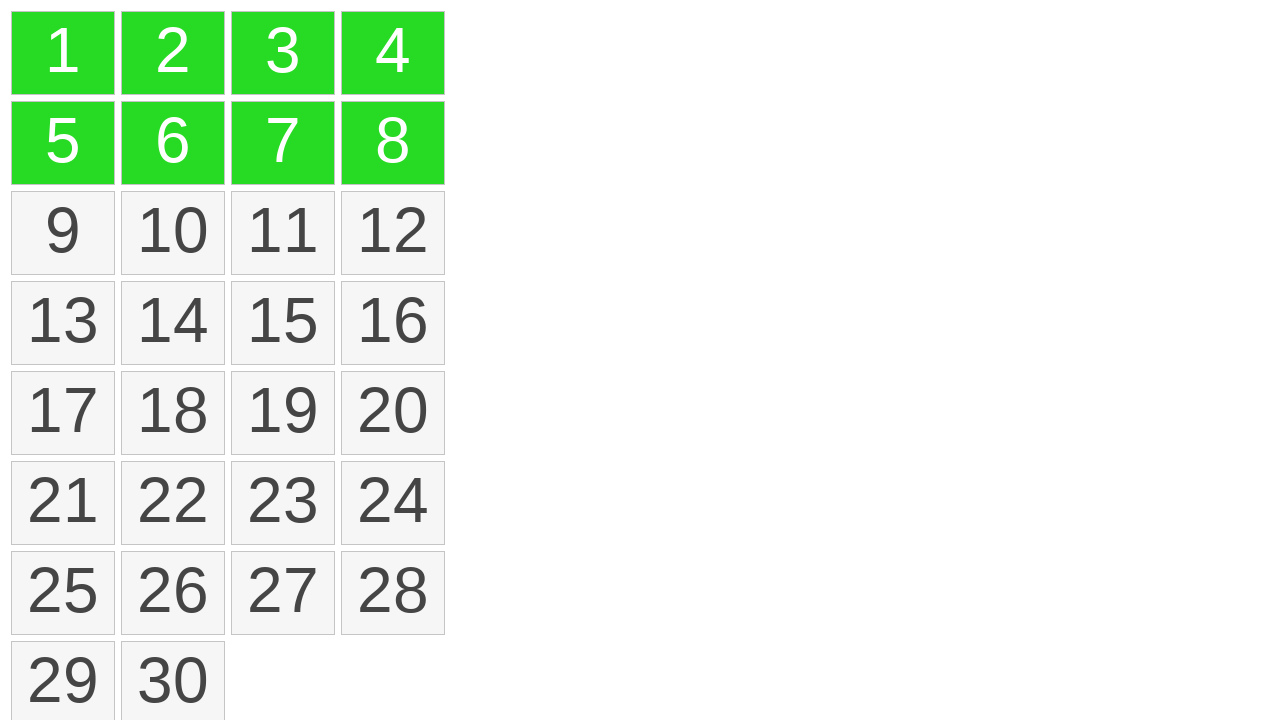